Tests page scrolling functionality by scrolling down and up on the Selenium documentation website

Starting URL: https://www.selenium.dev/

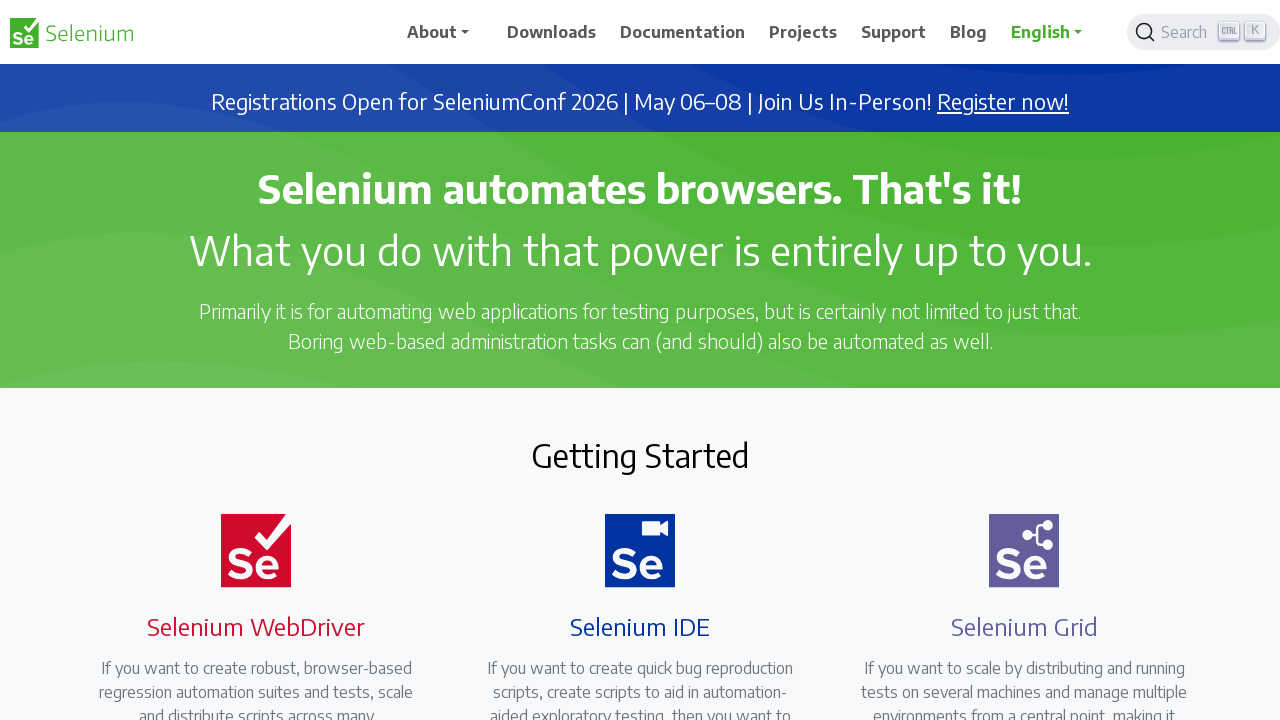

Scrolled down 1000 pixels
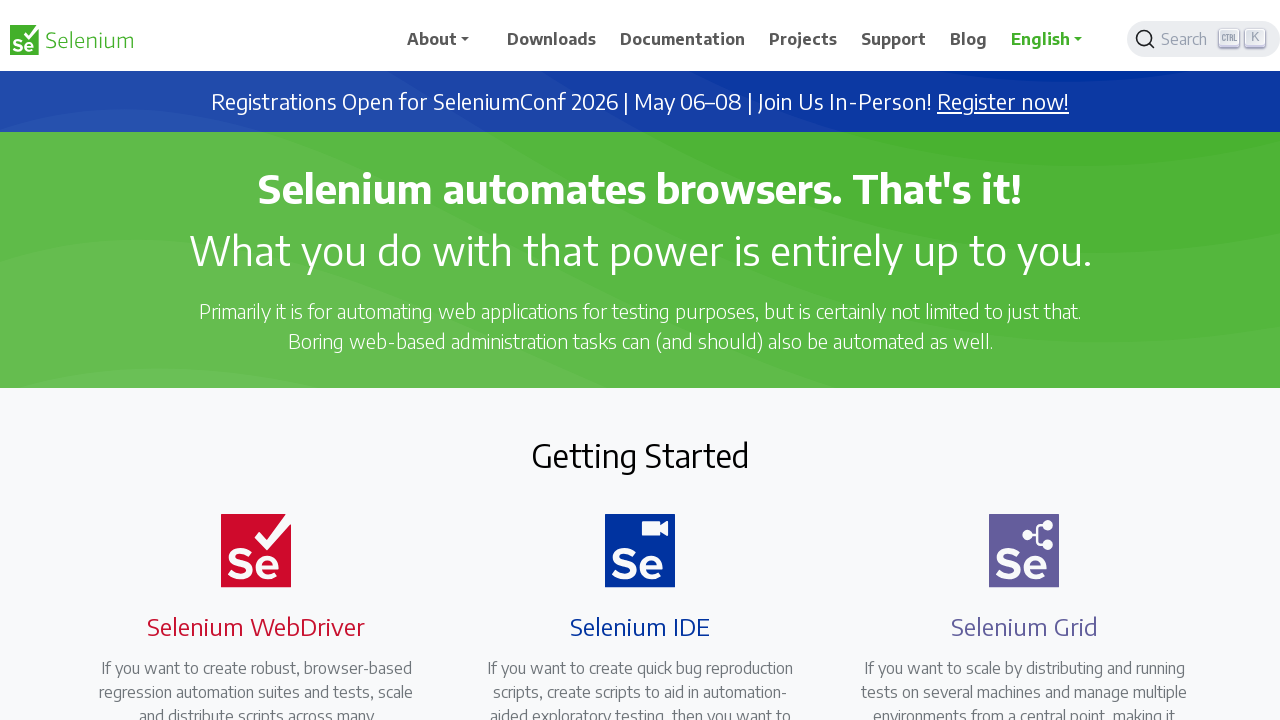

Waited 500ms between scroll increments
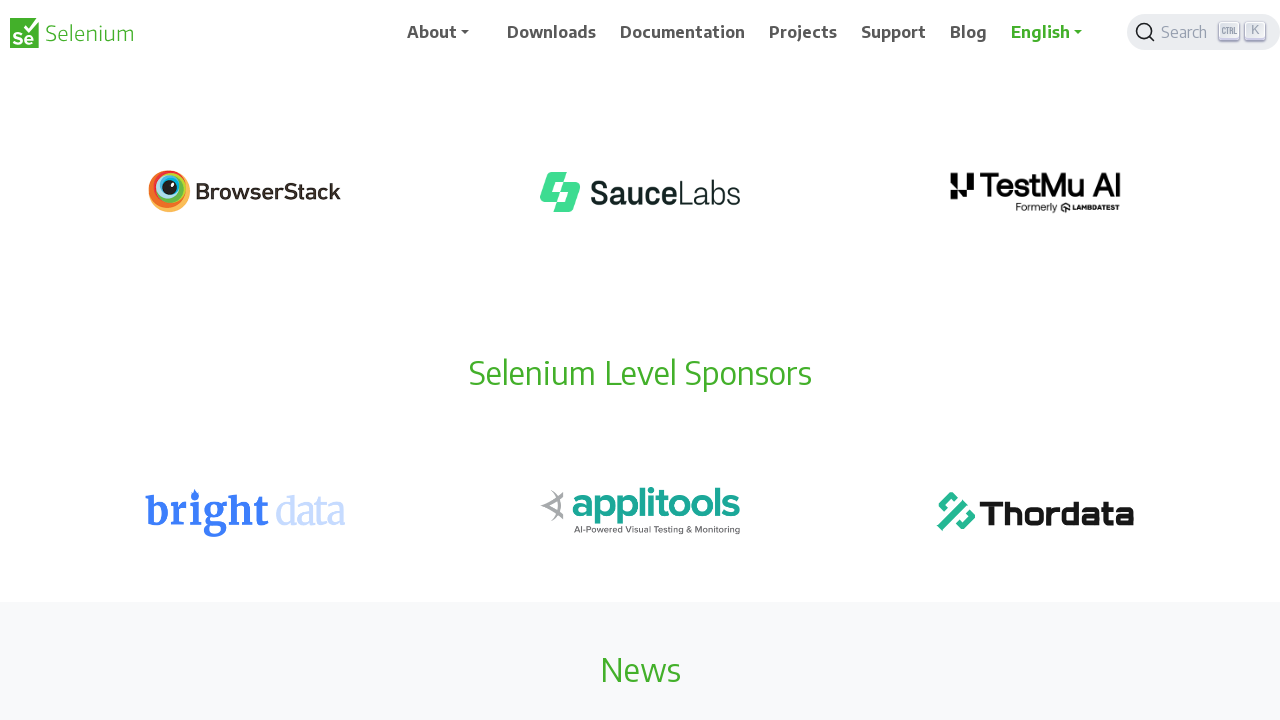

Scrolled down 1000 pixels
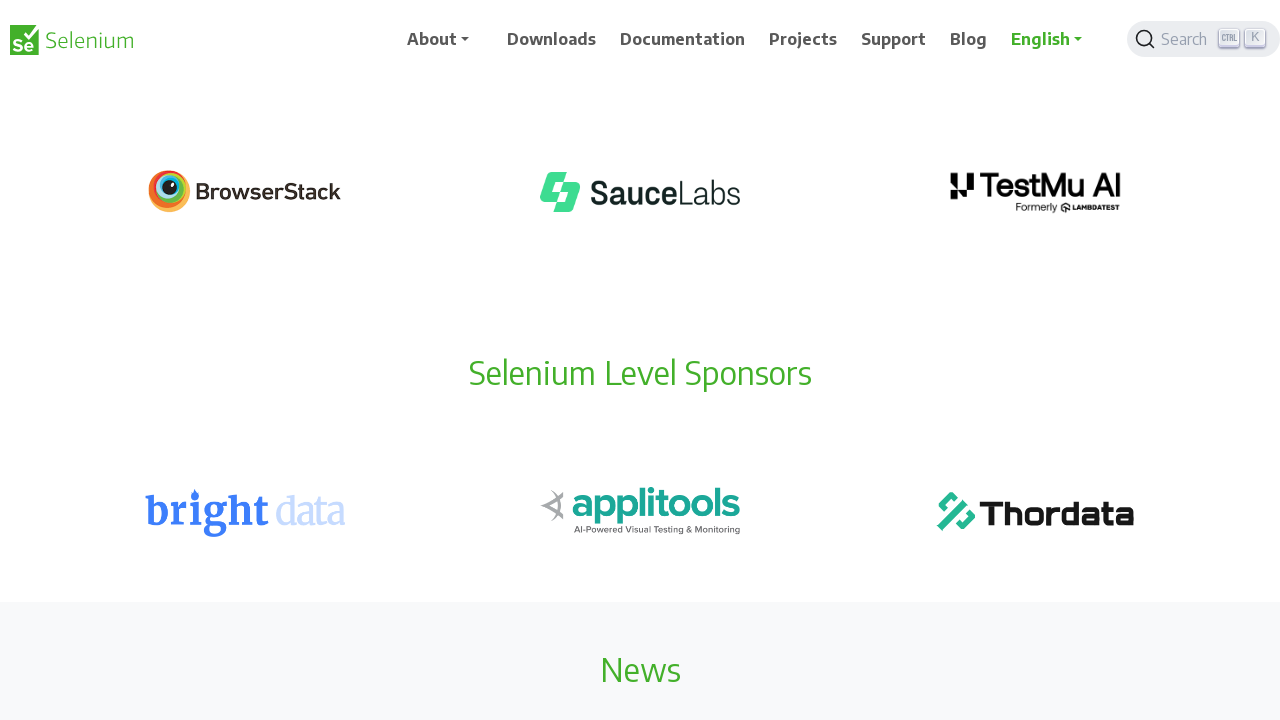

Waited 500ms between scroll increments
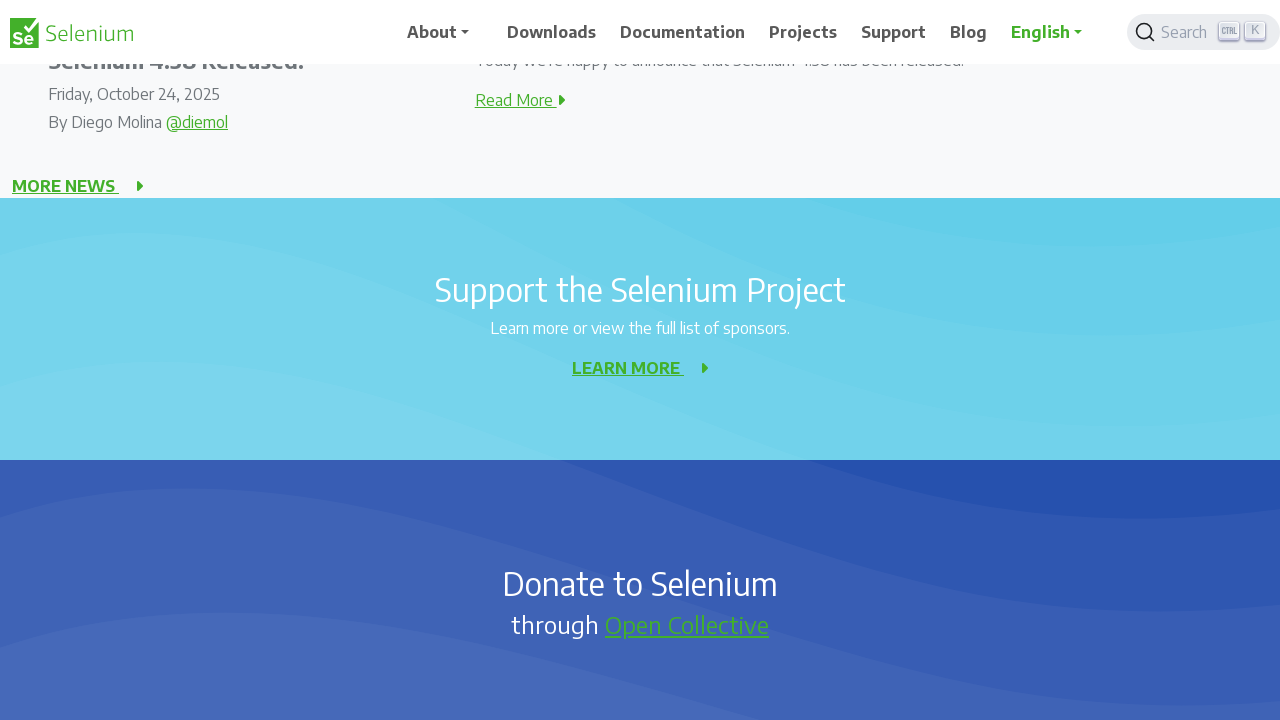

Scrolled down 1000 pixels
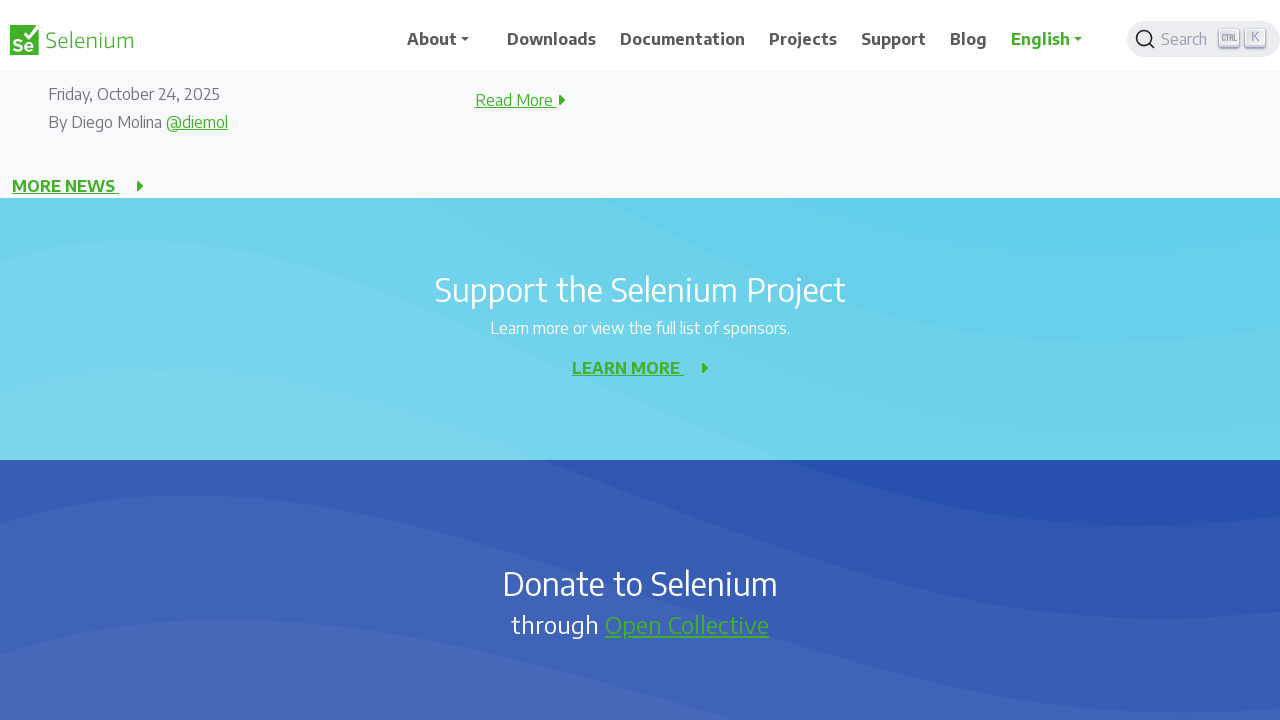

Waited 500ms between scroll increments
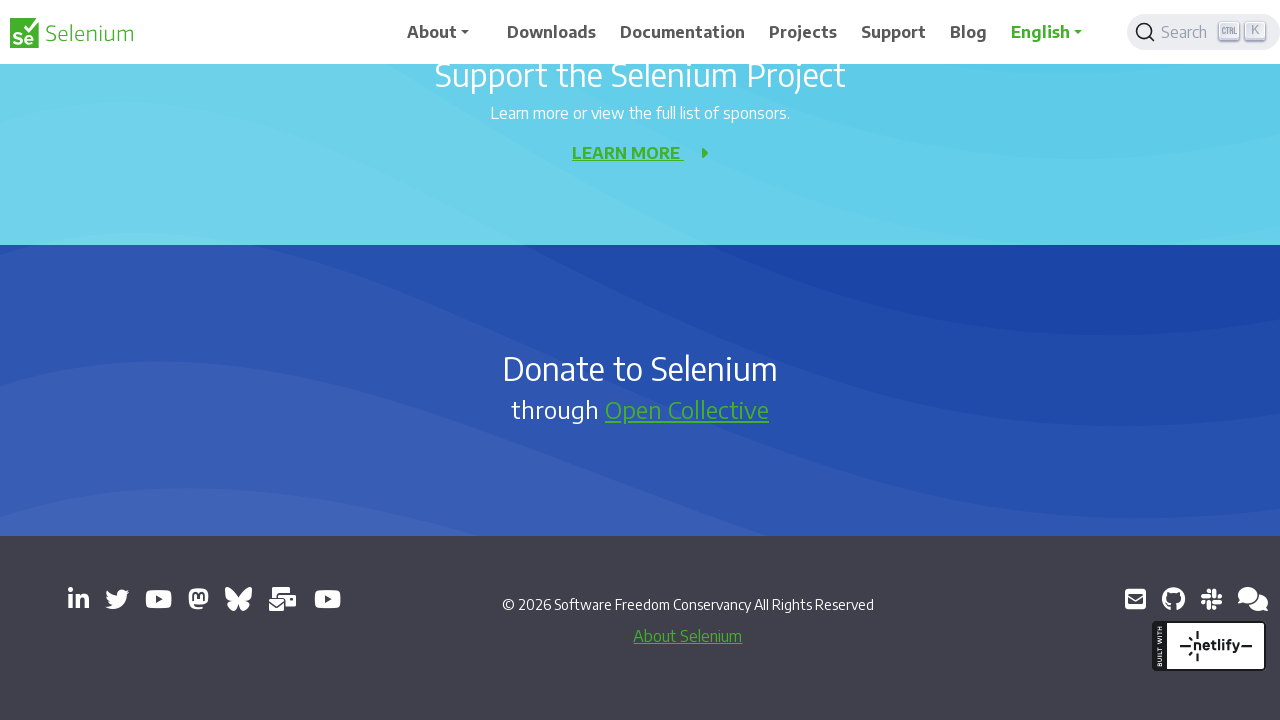

Scrolled down 1000 pixels
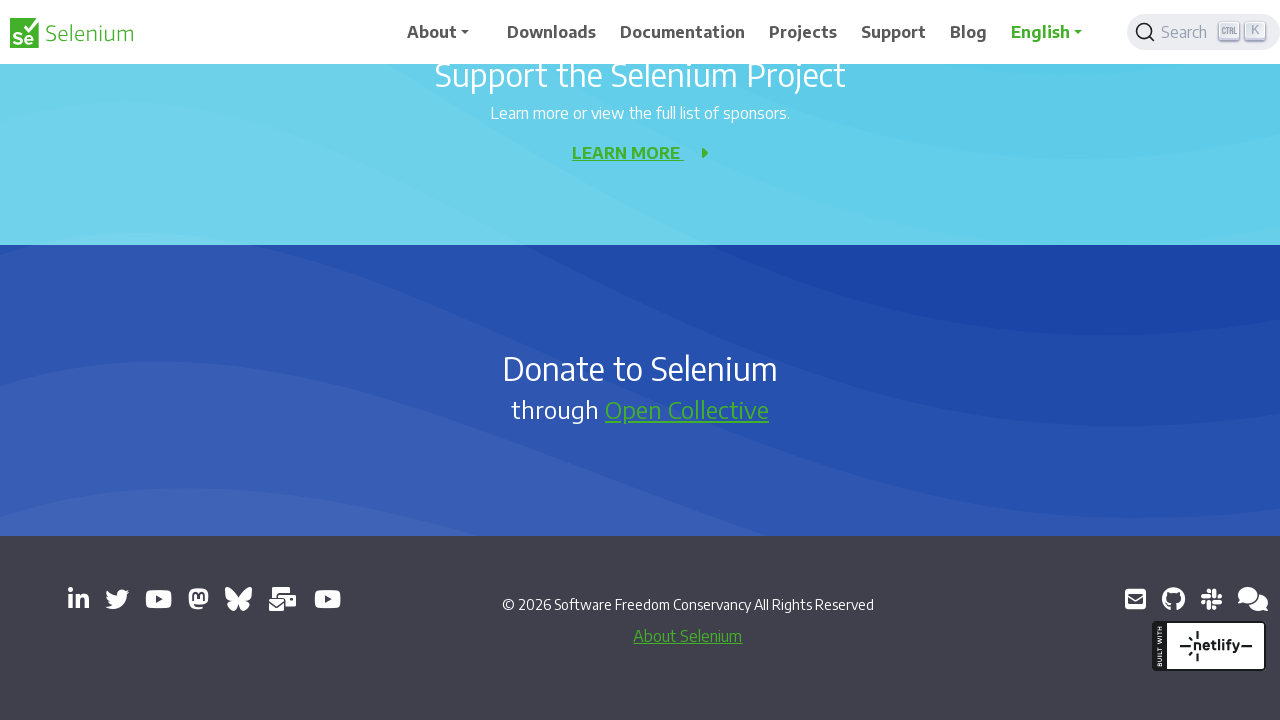

Waited 500ms between scroll increments
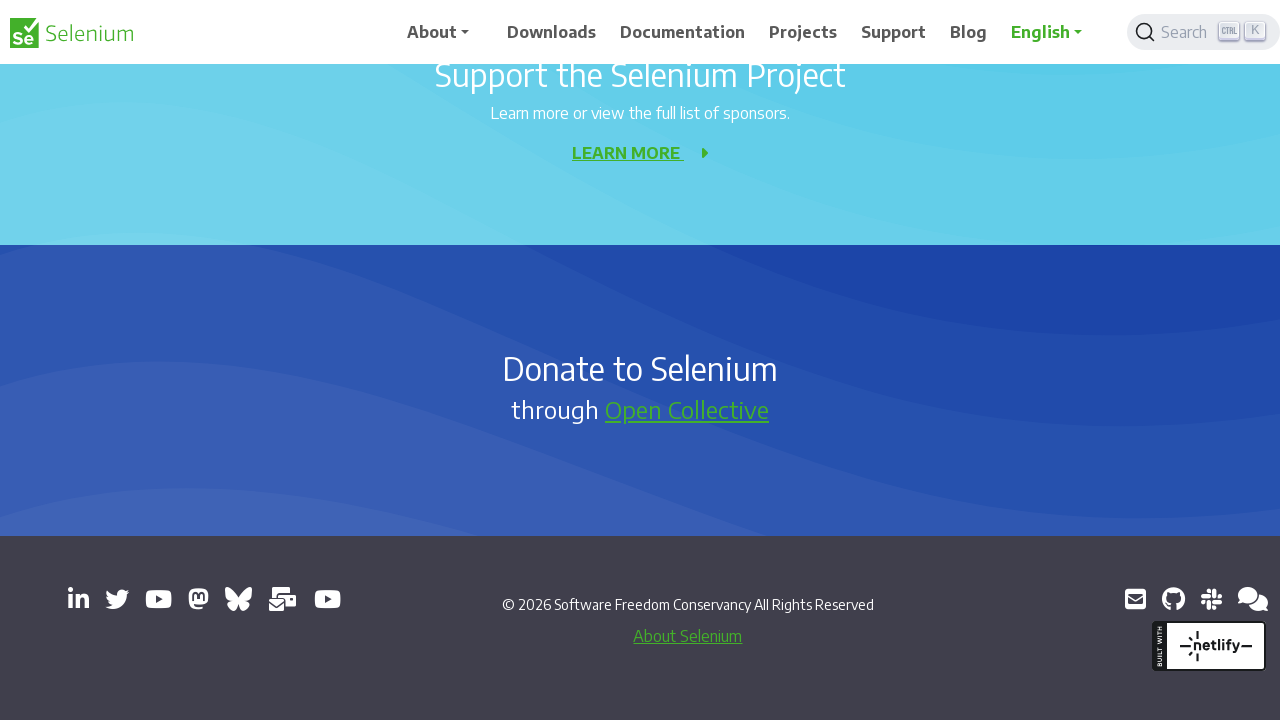

Scrolled down 1000 pixels
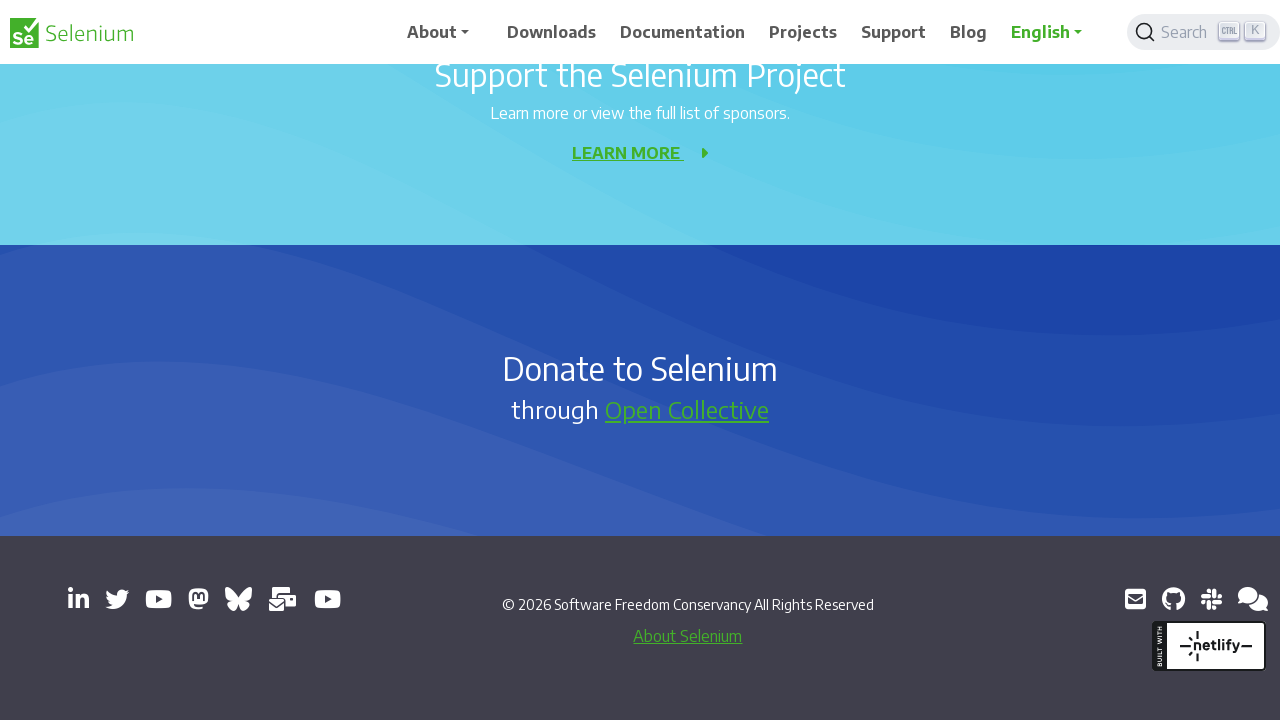

Waited 500ms between scroll increments
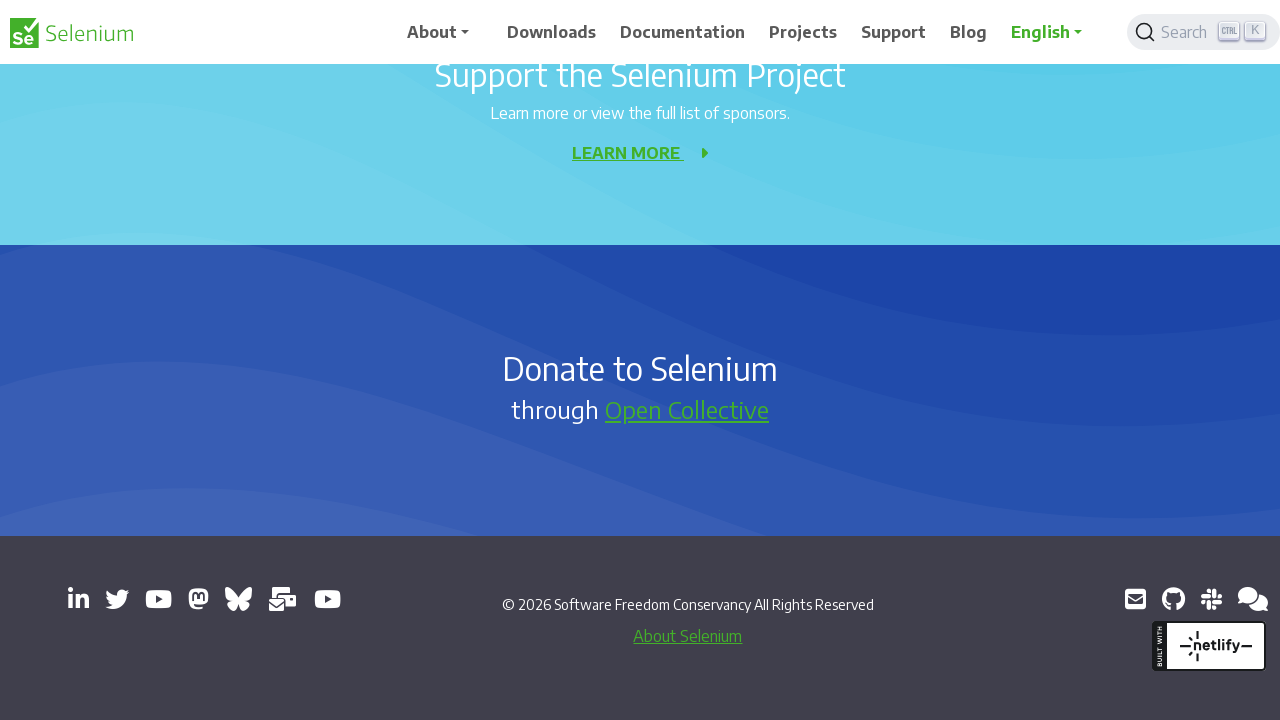

Scrolled down 1000 pixels
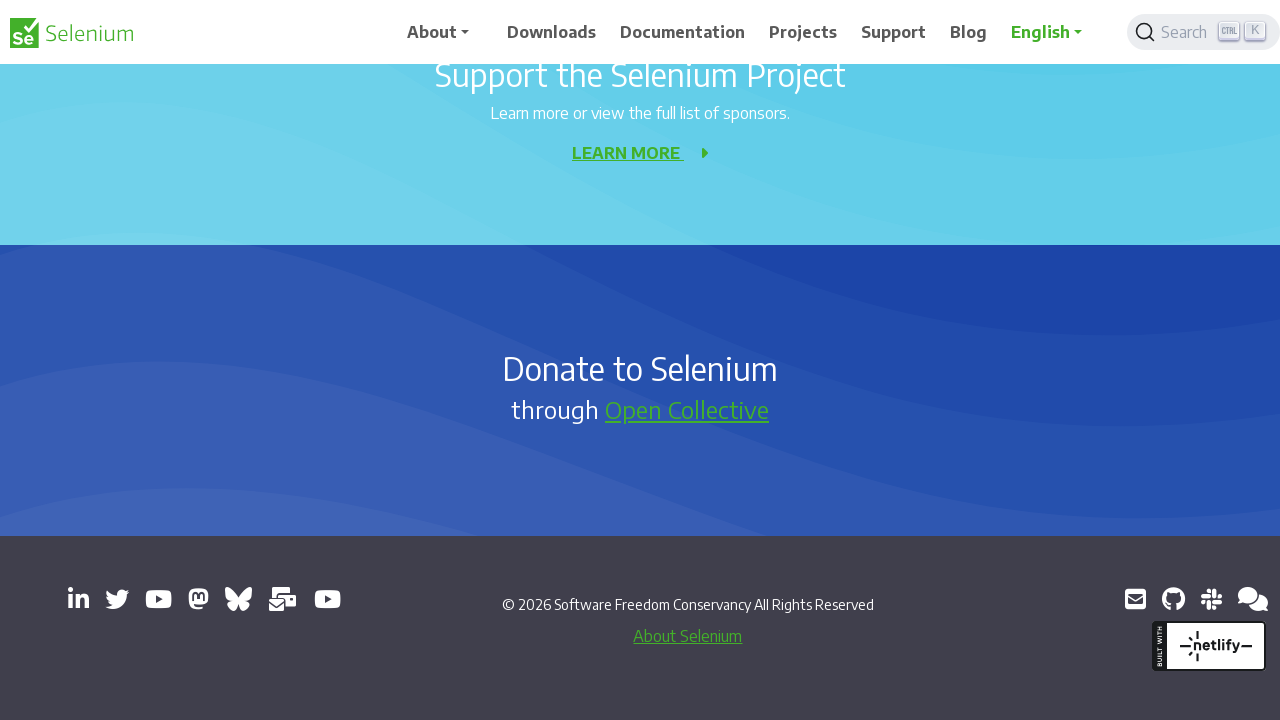

Waited 500ms between scroll increments
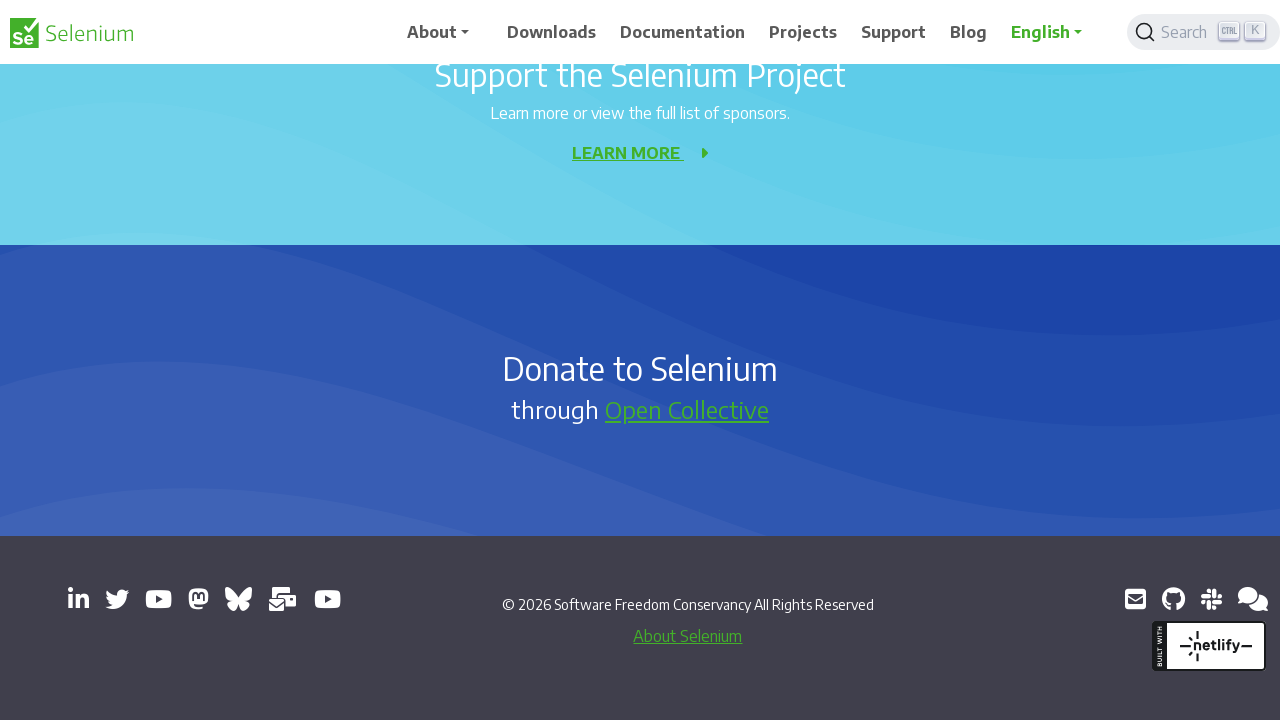

Scrolled down 1000 pixels
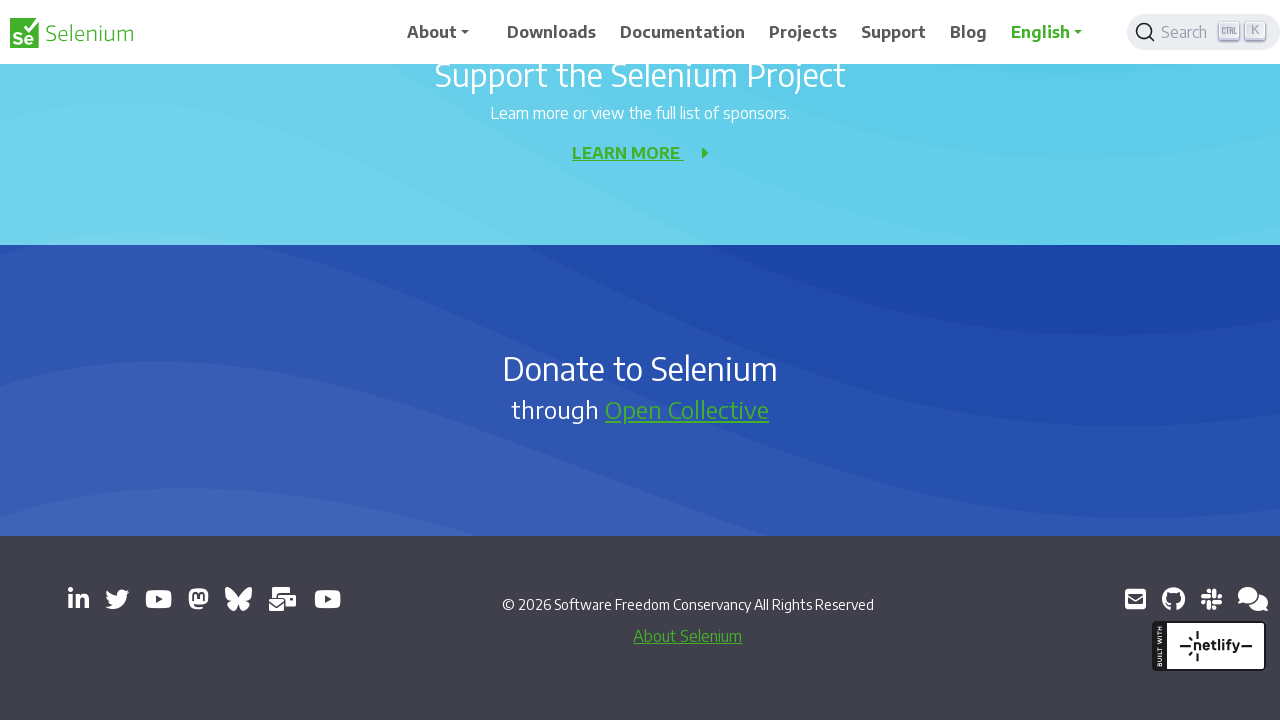

Waited 500ms between scroll increments
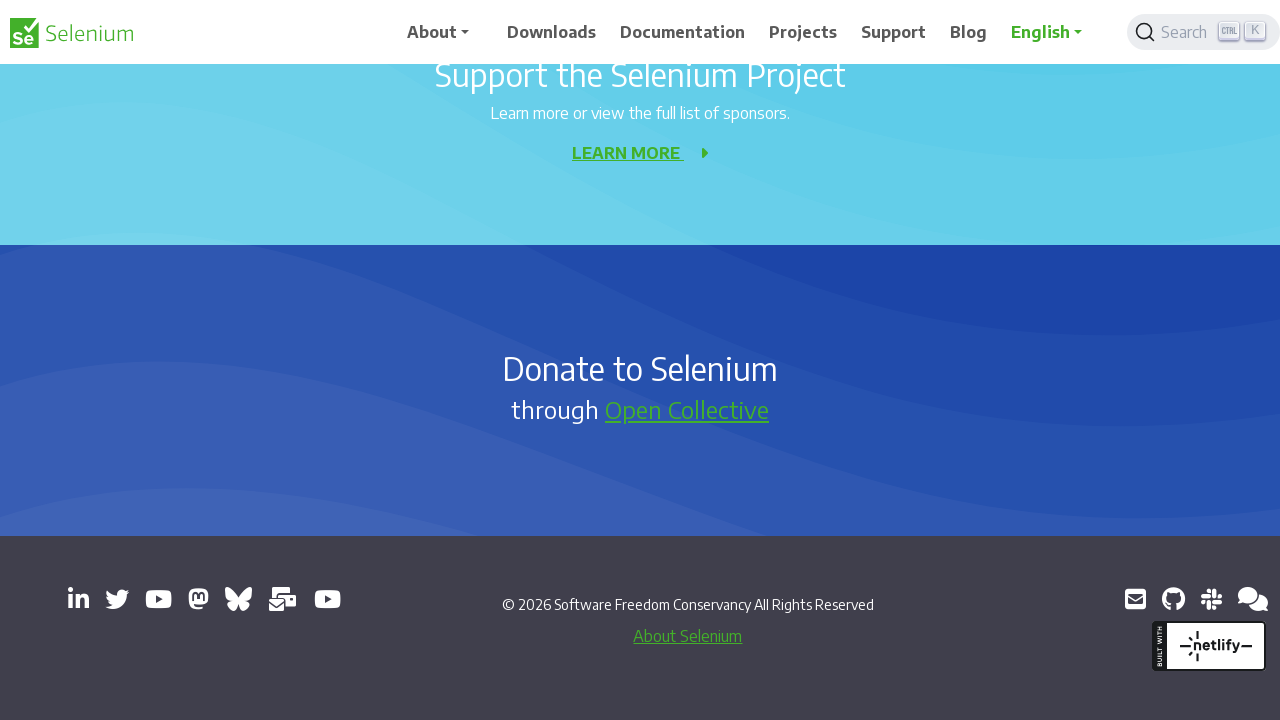

Scrolled down 1000 pixels
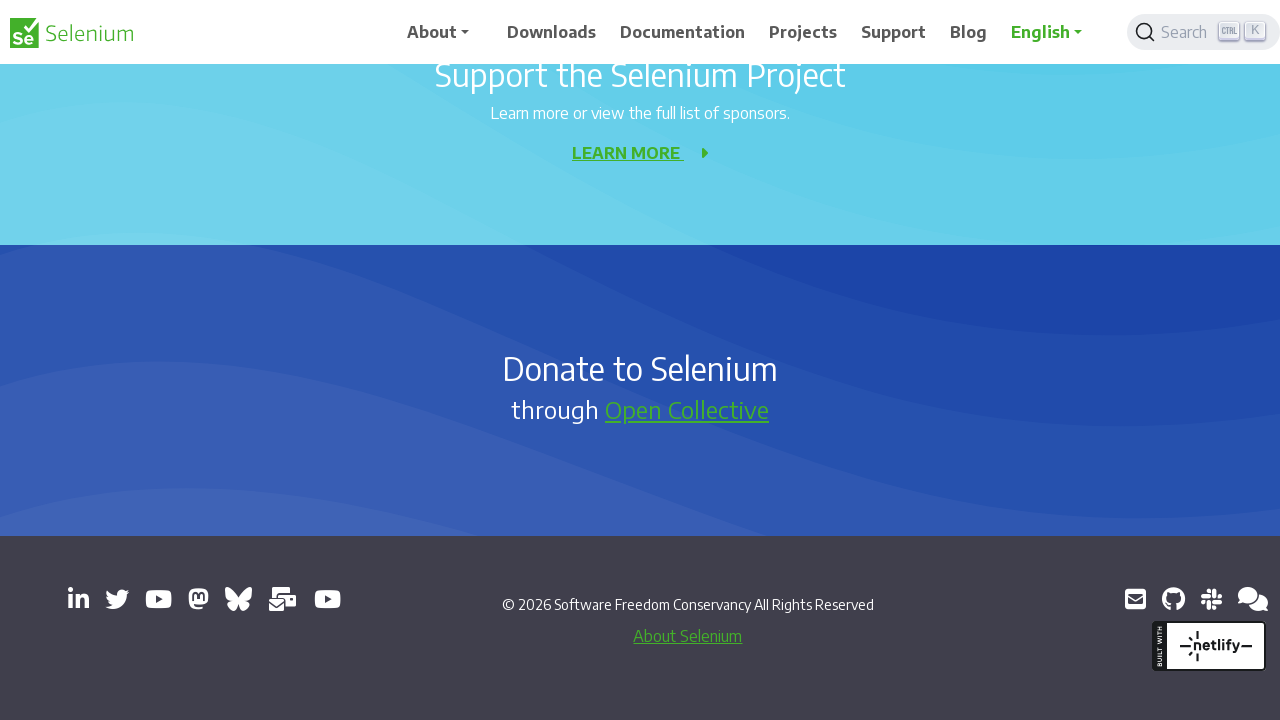

Waited 500ms between scroll increments
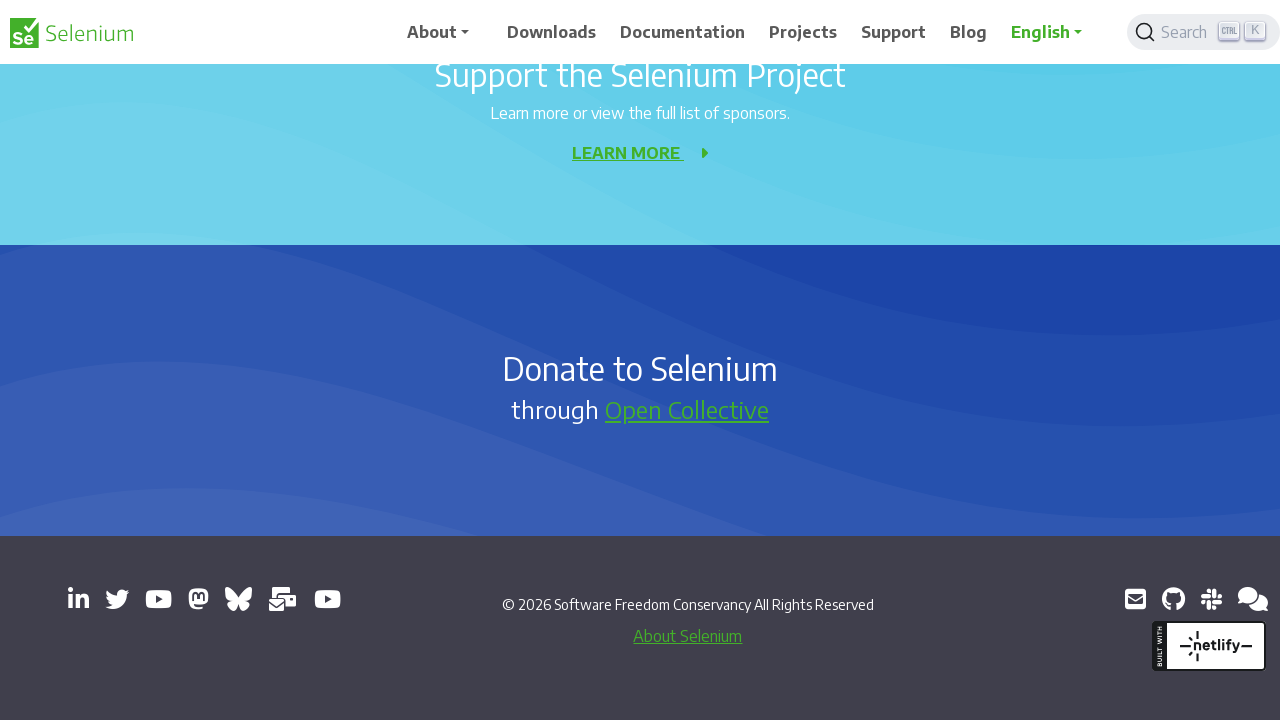

Scrolled down 1000 pixels
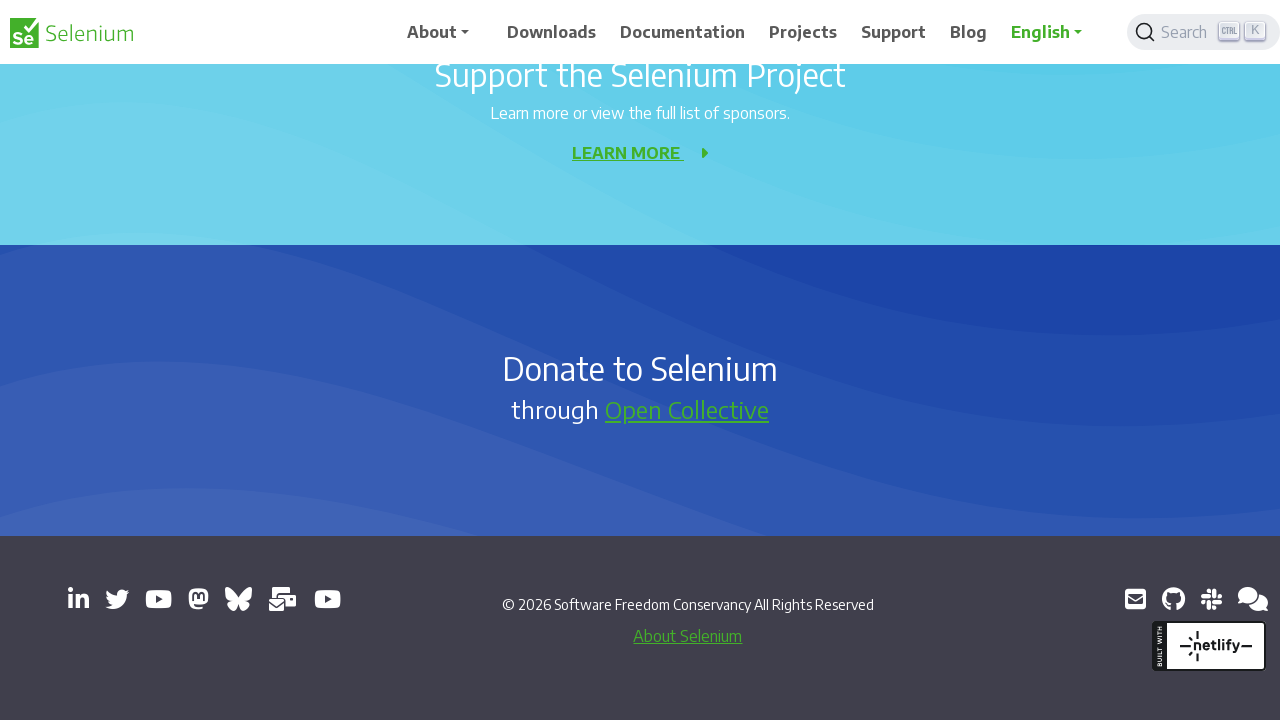

Waited 500ms between scroll increments
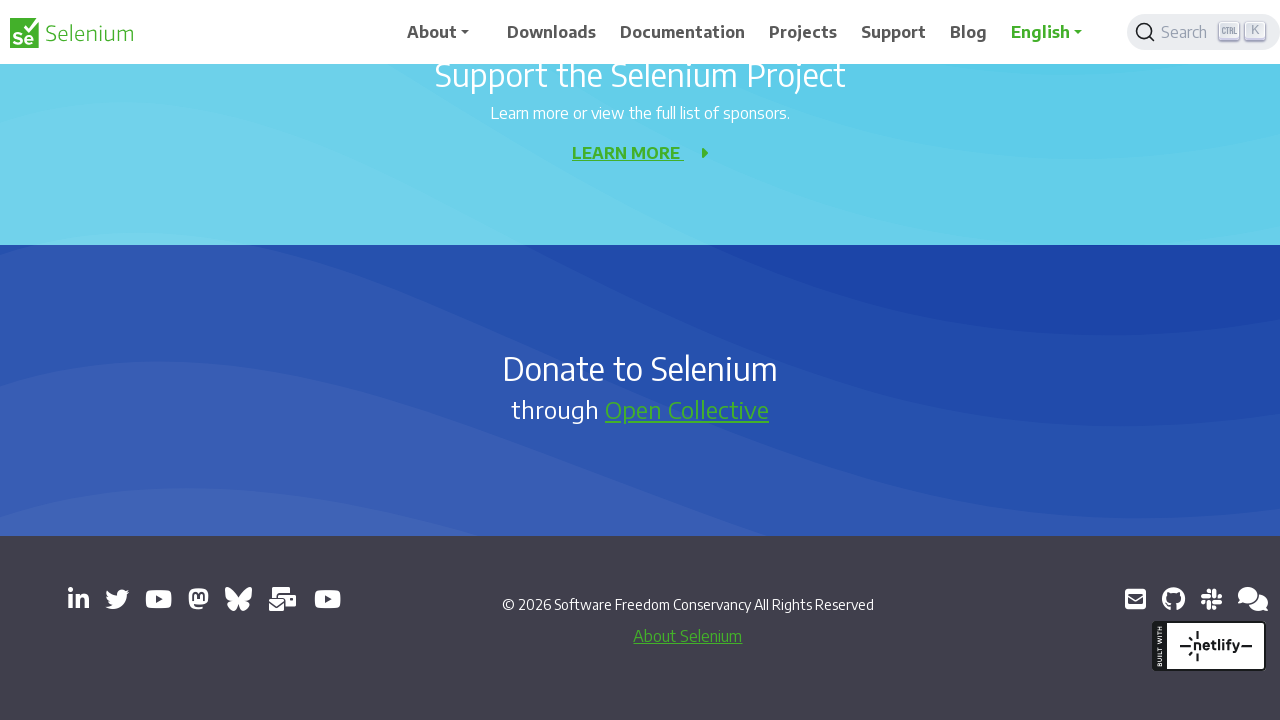

Scrolled up 1000 pixels
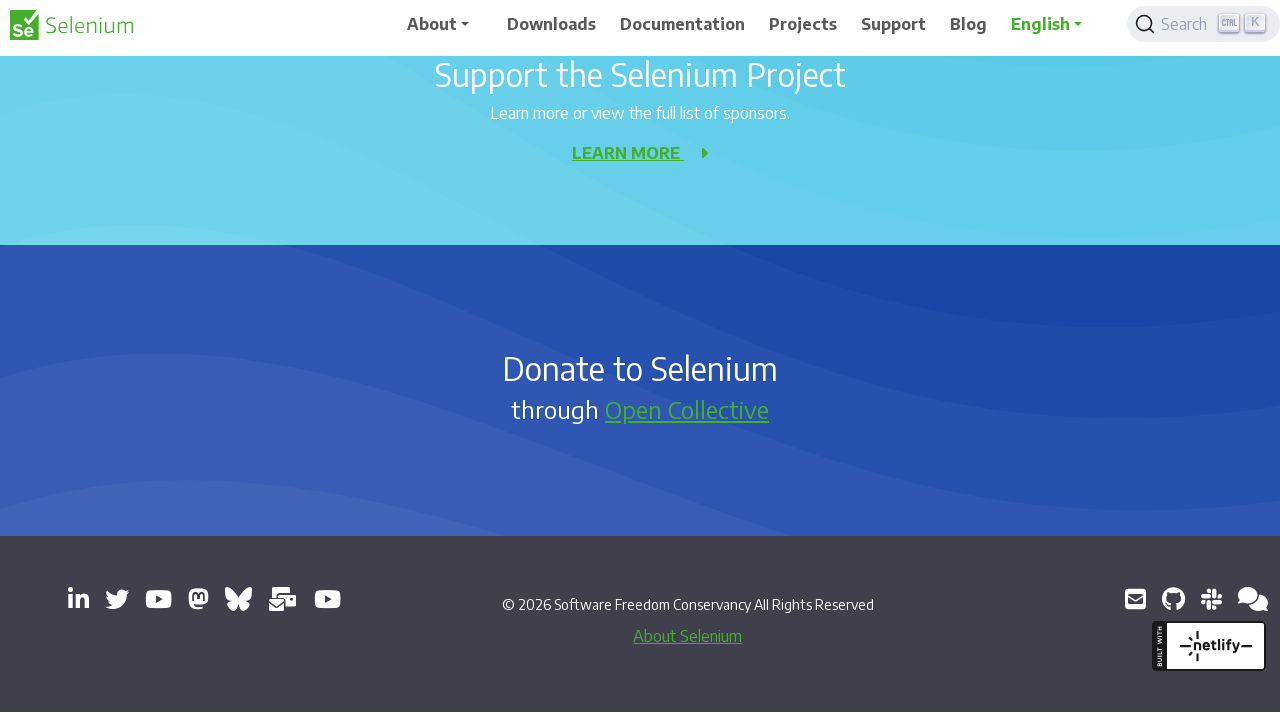

Waited 500ms between scroll increments
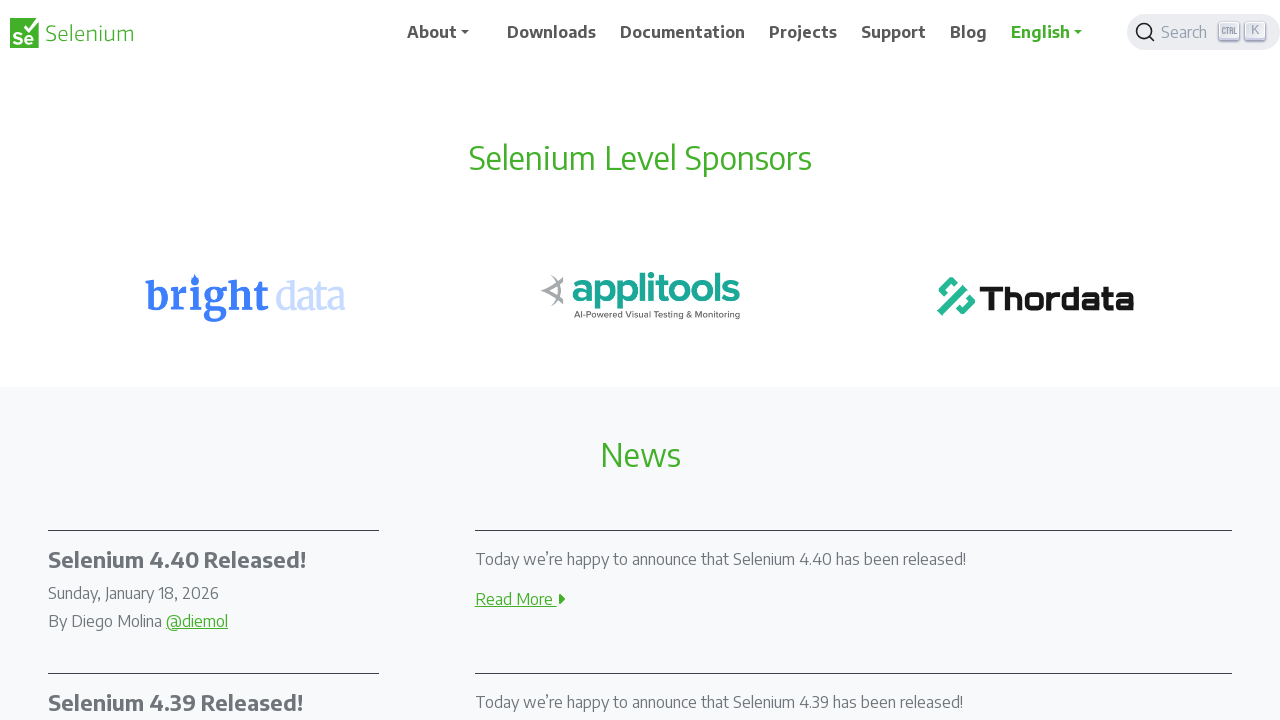

Scrolled up 1000 pixels
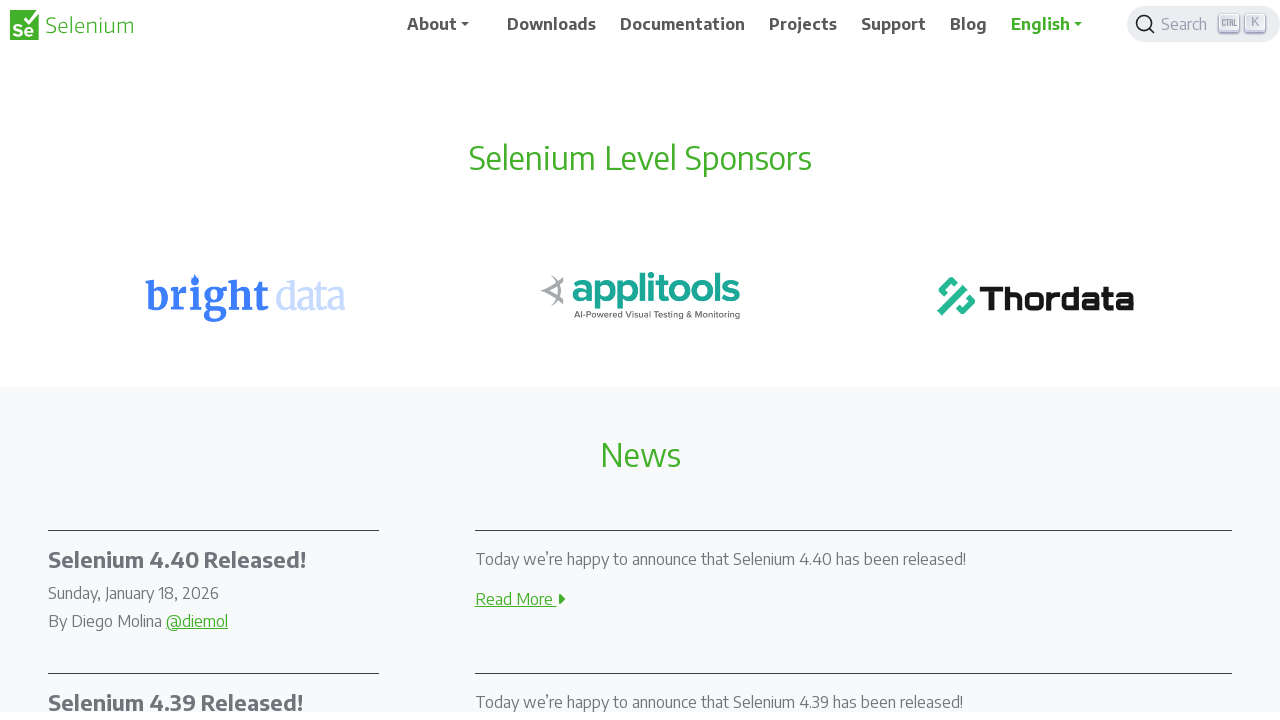

Waited 500ms between scroll increments
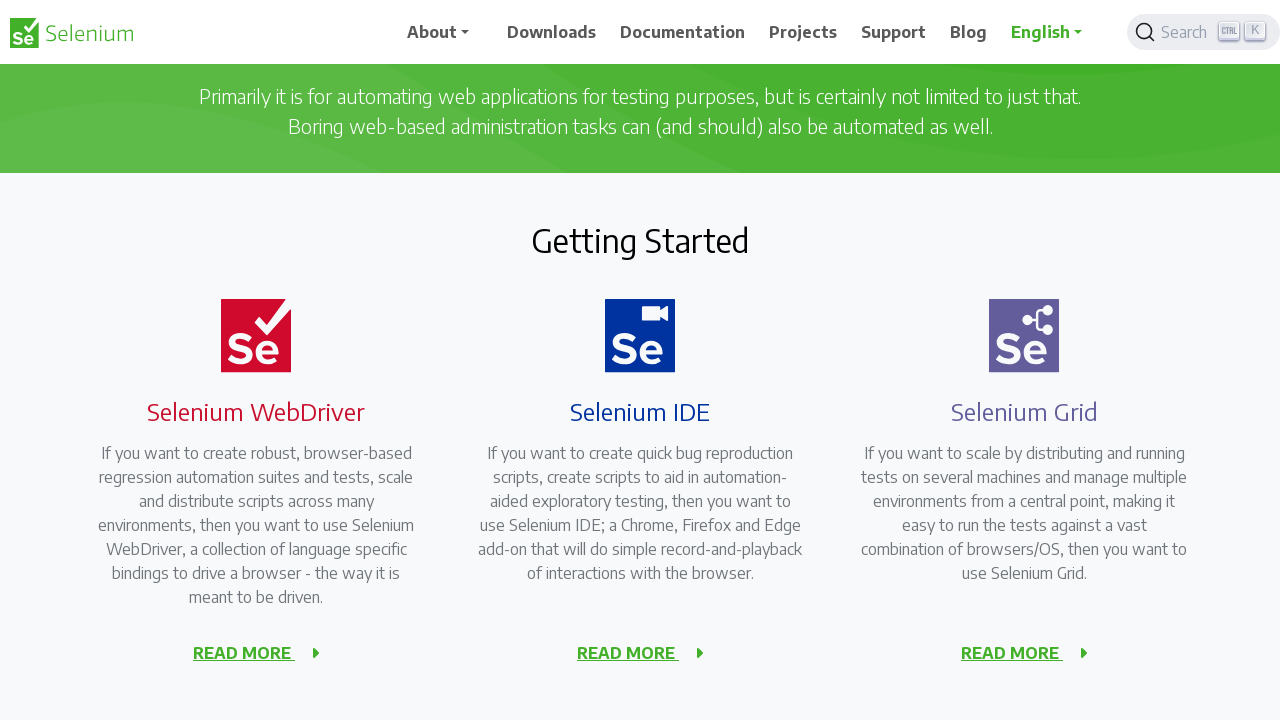

Scrolled up 1000 pixels
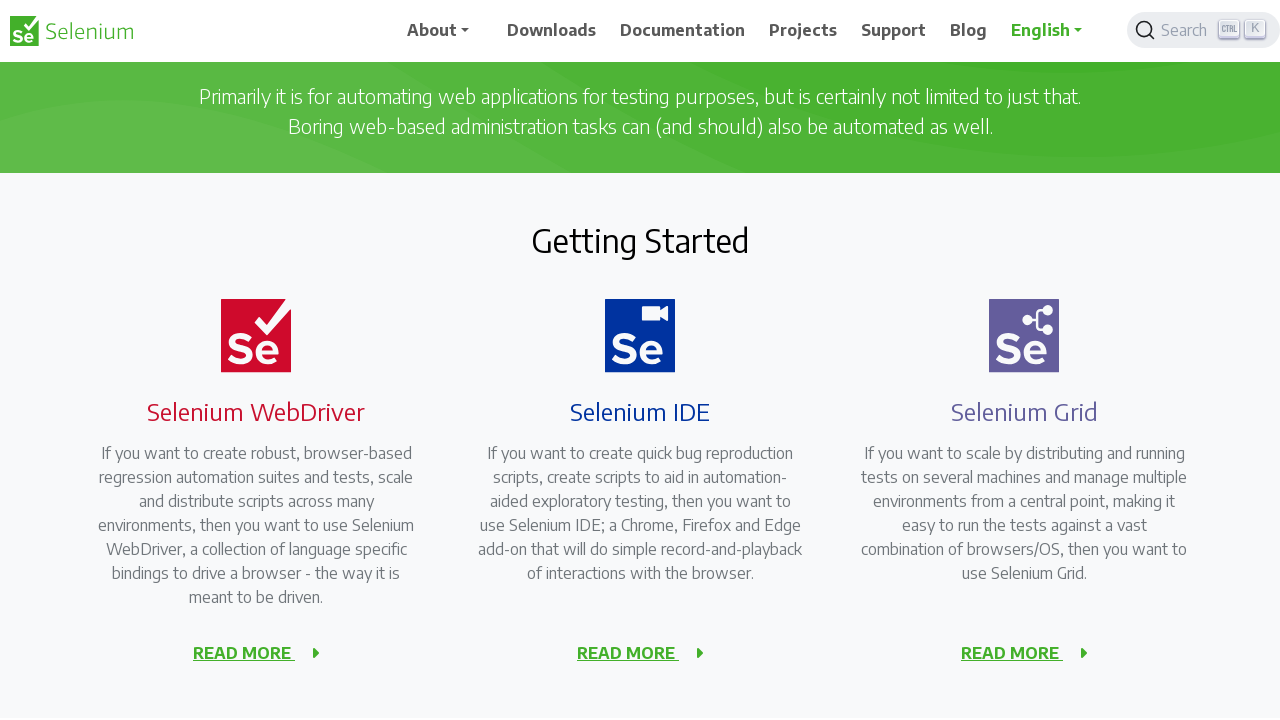

Waited 500ms between scroll increments
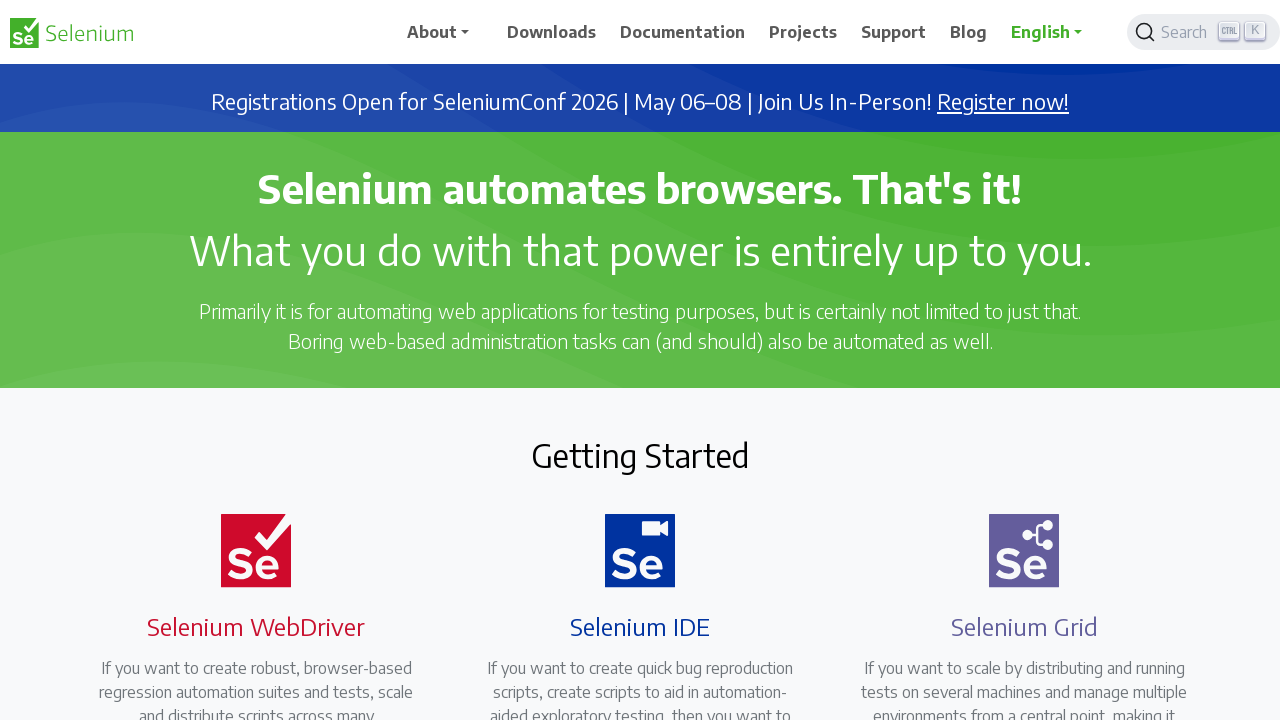

Scrolled up 1000 pixels
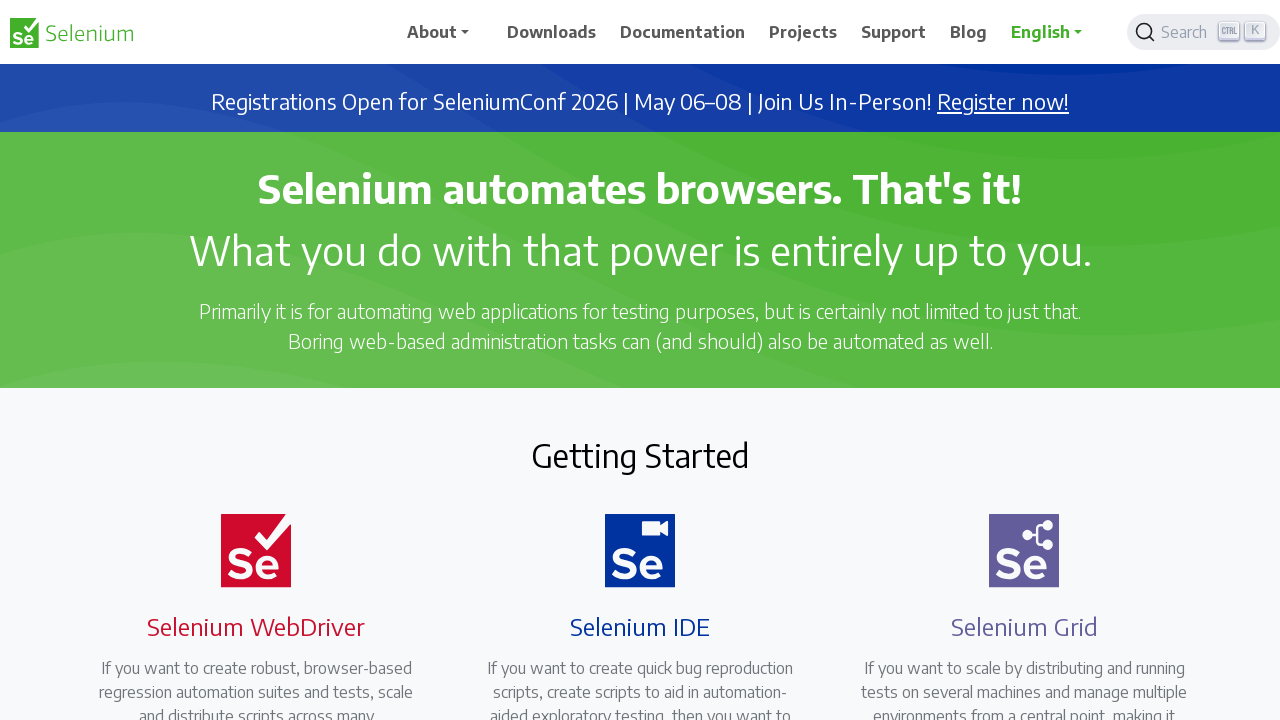

Waited 500ms between scroll increments
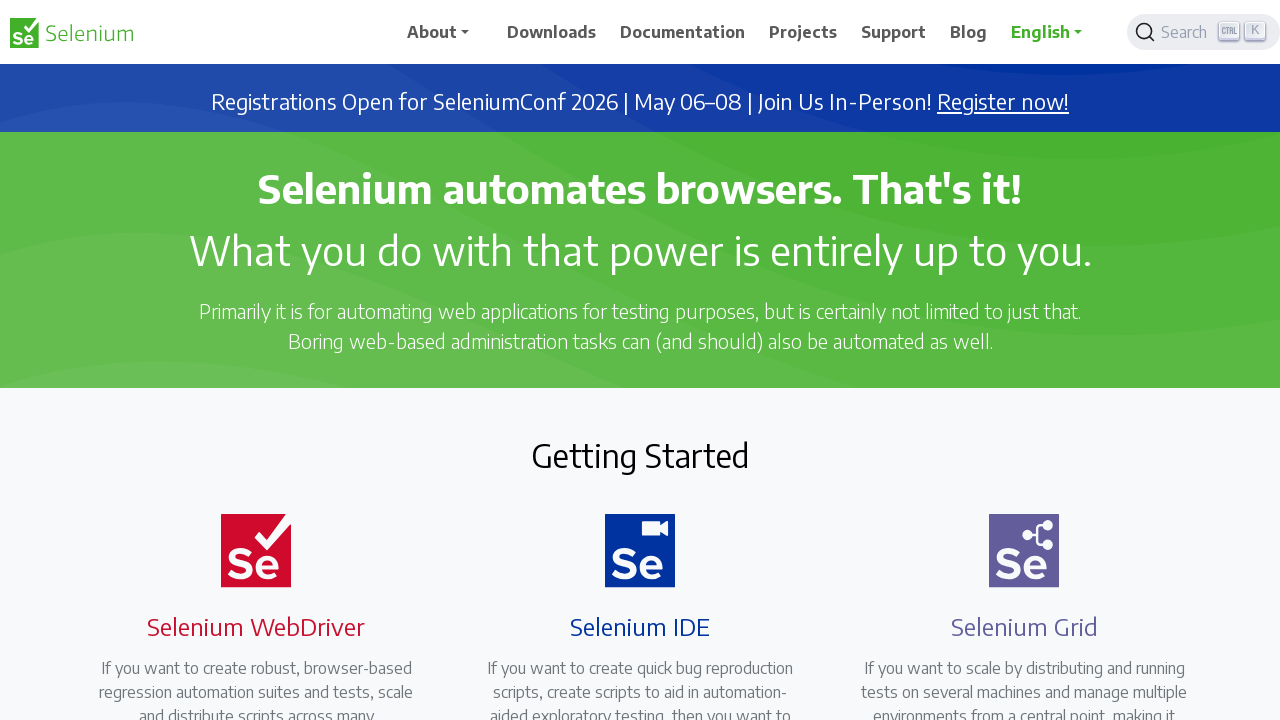

Scrolled up 1000 pixels
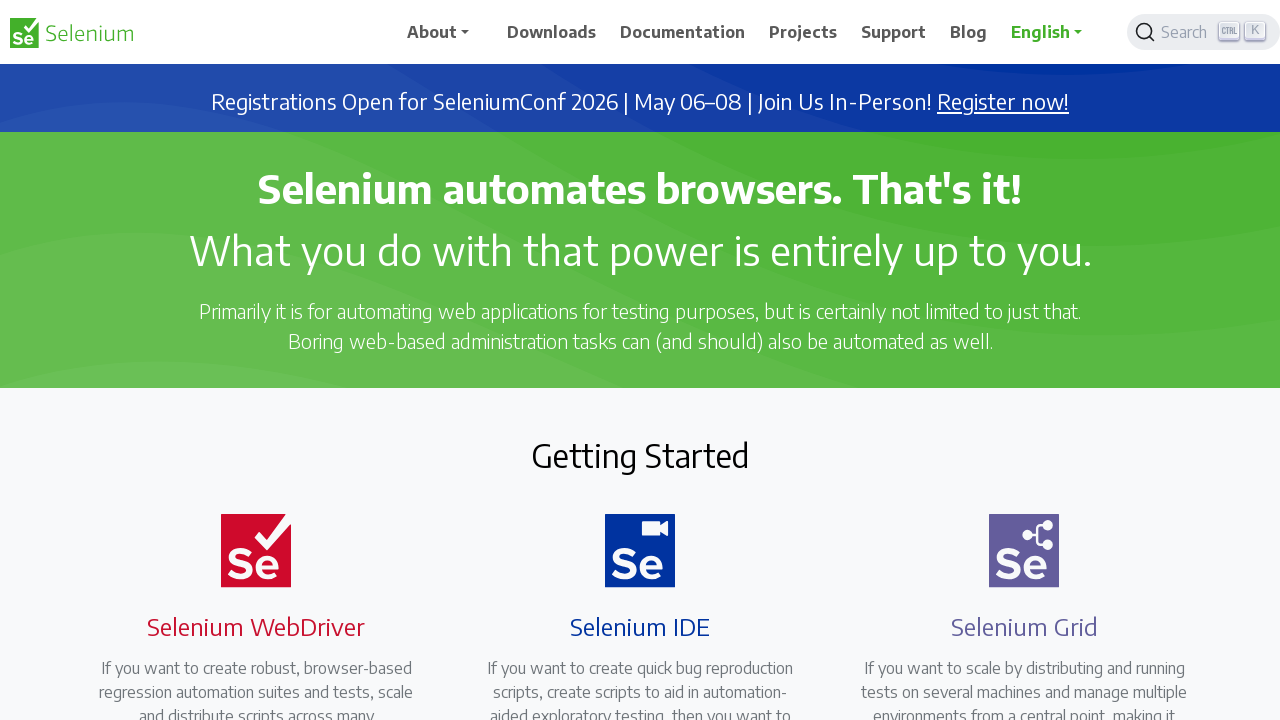

Waited 500ms between scroll increments
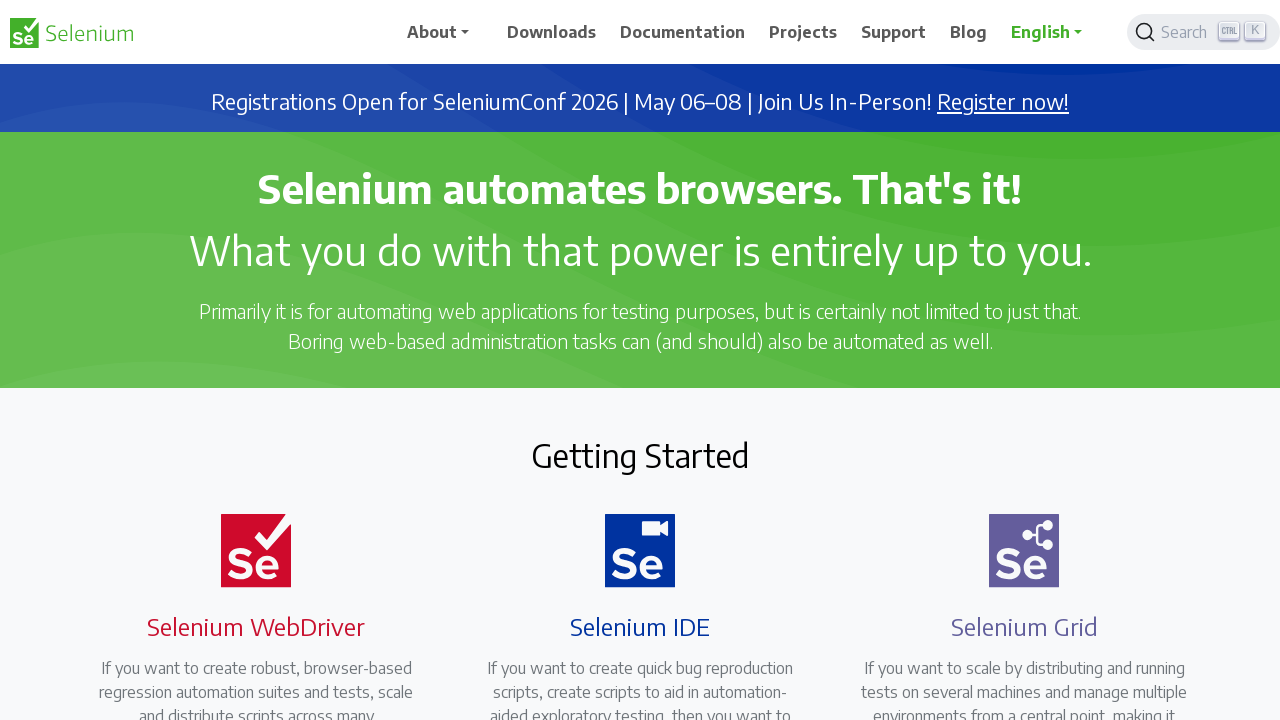

Scrolled up 1000 pixels
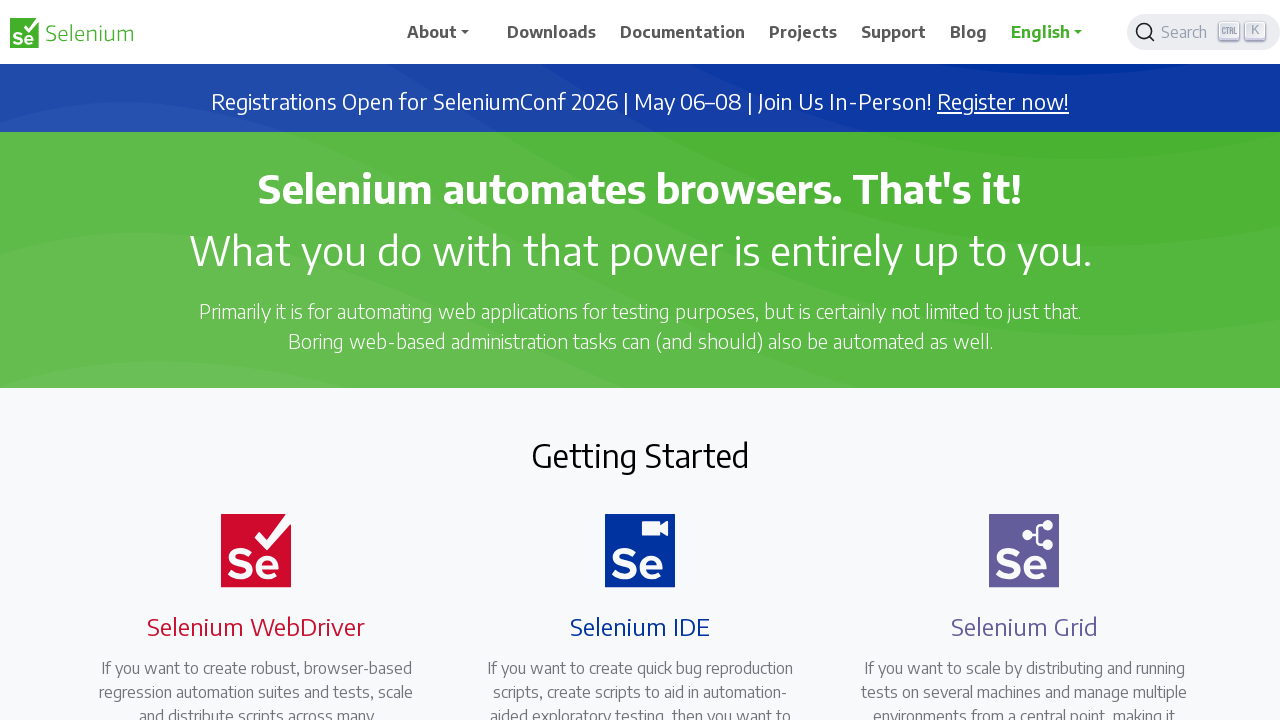

Waited 500ms between scroll increments
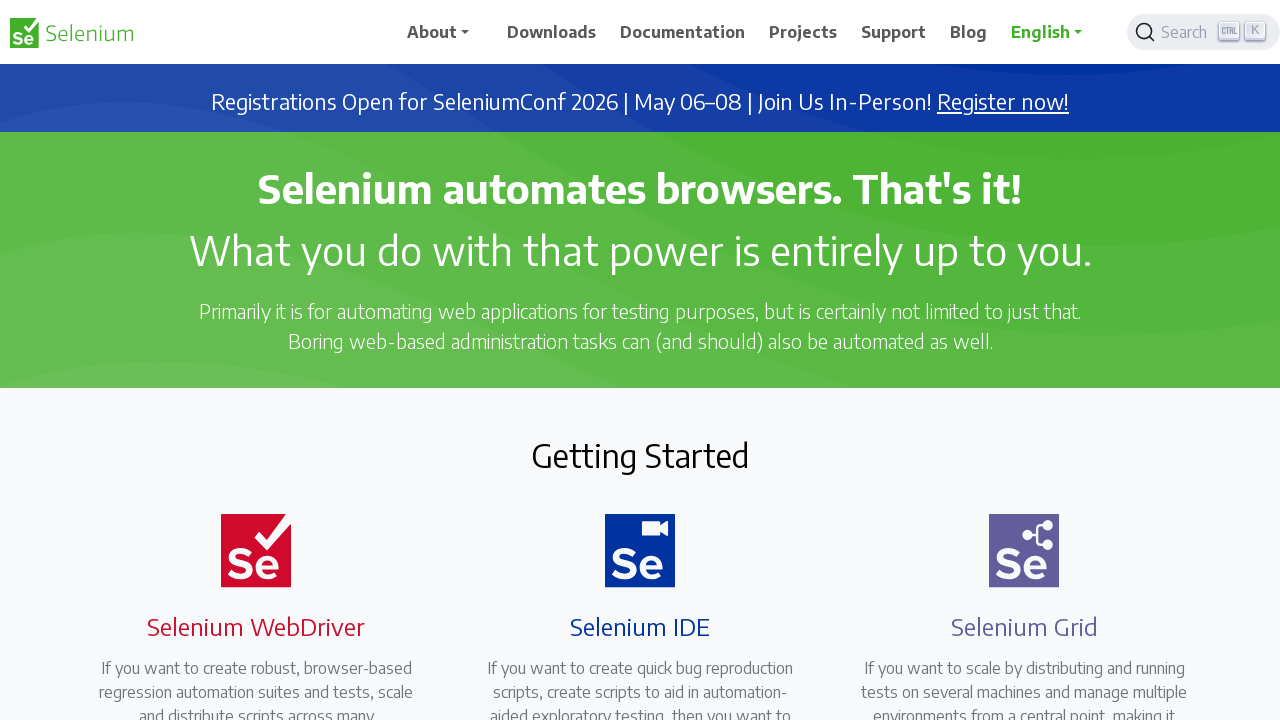

Scrolled up 1000 pixels
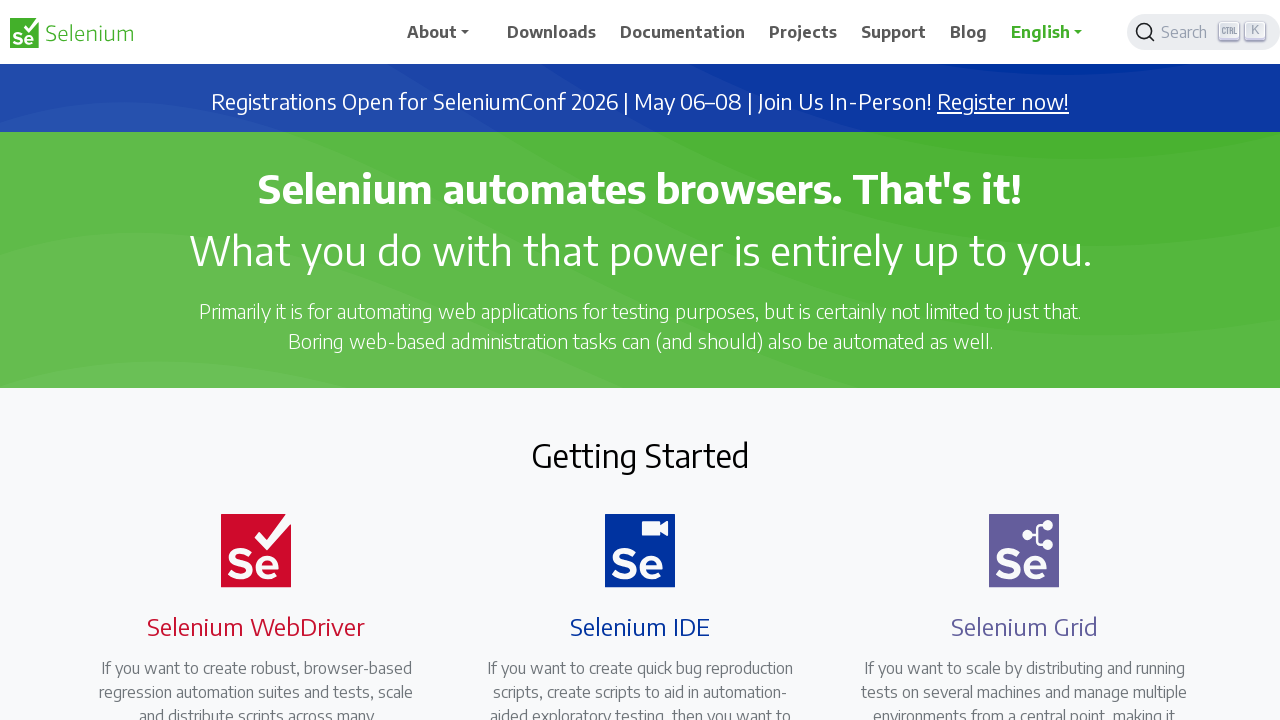

Waited 500ms between scroll increments
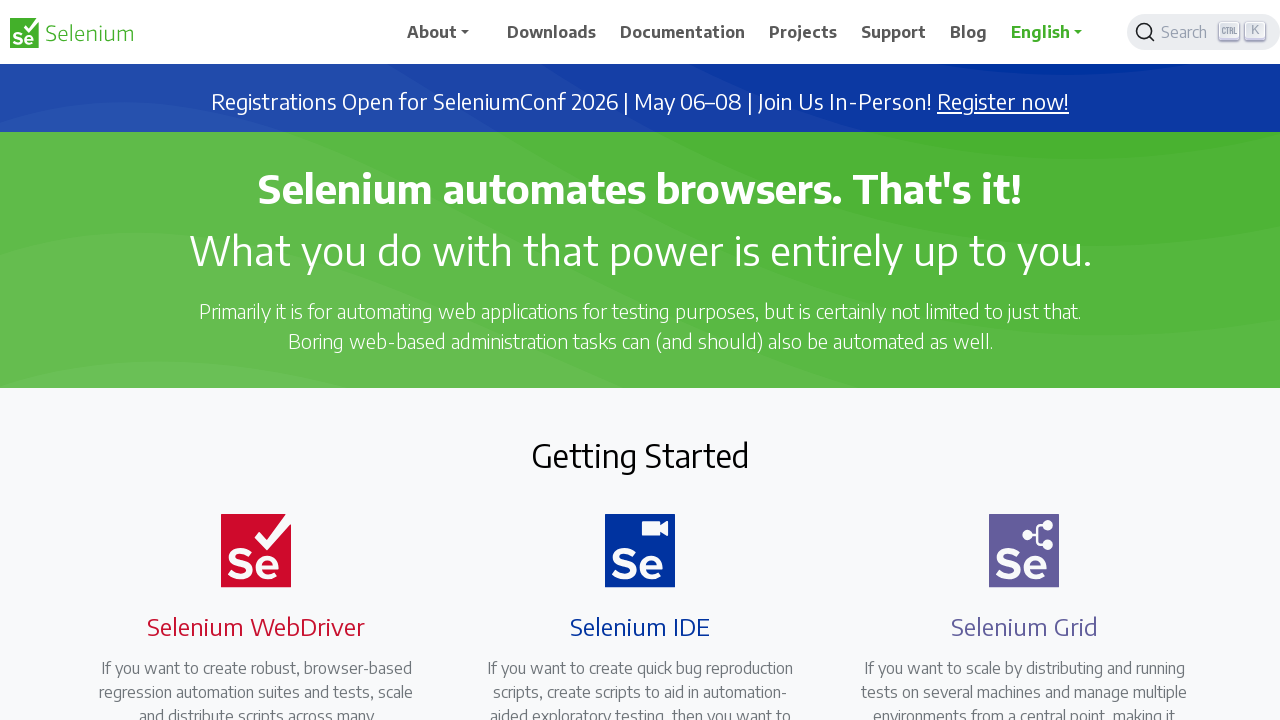

Scrolled up 1000 pixels
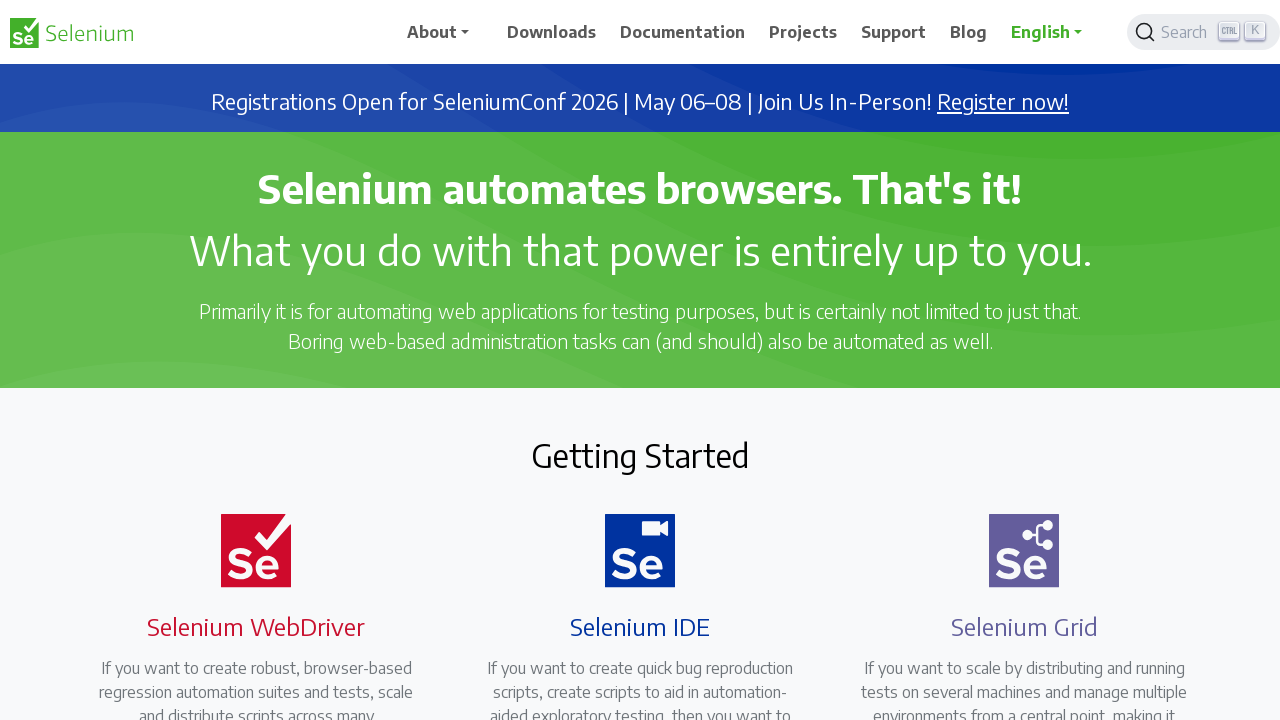

Waited 500ms between scroll increments
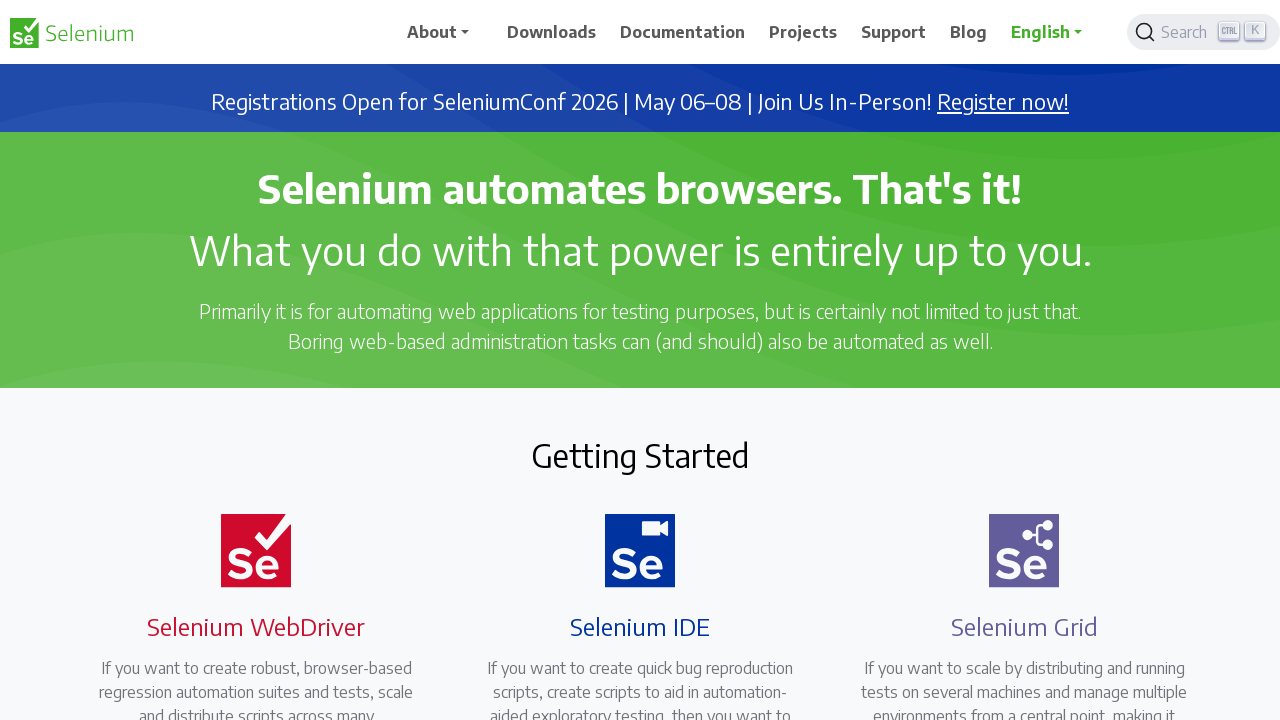

Scrolled up 1000 pixels
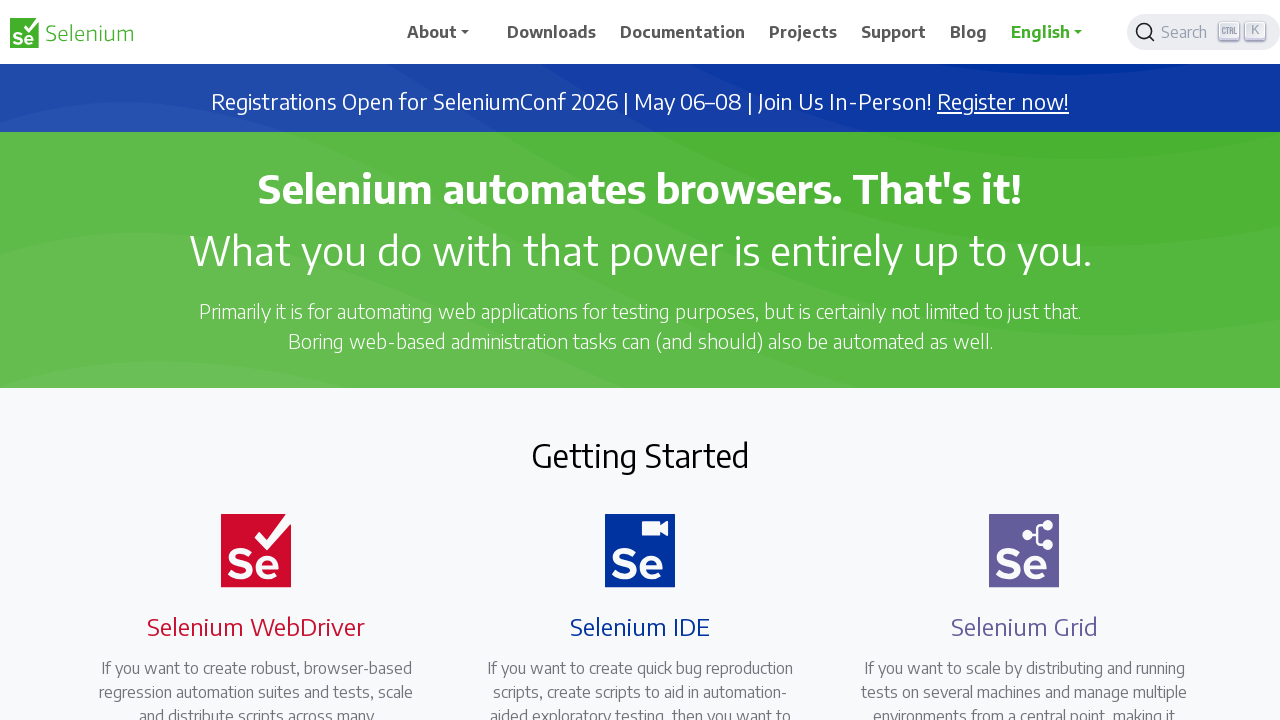

Waited 500ms between scroll increments
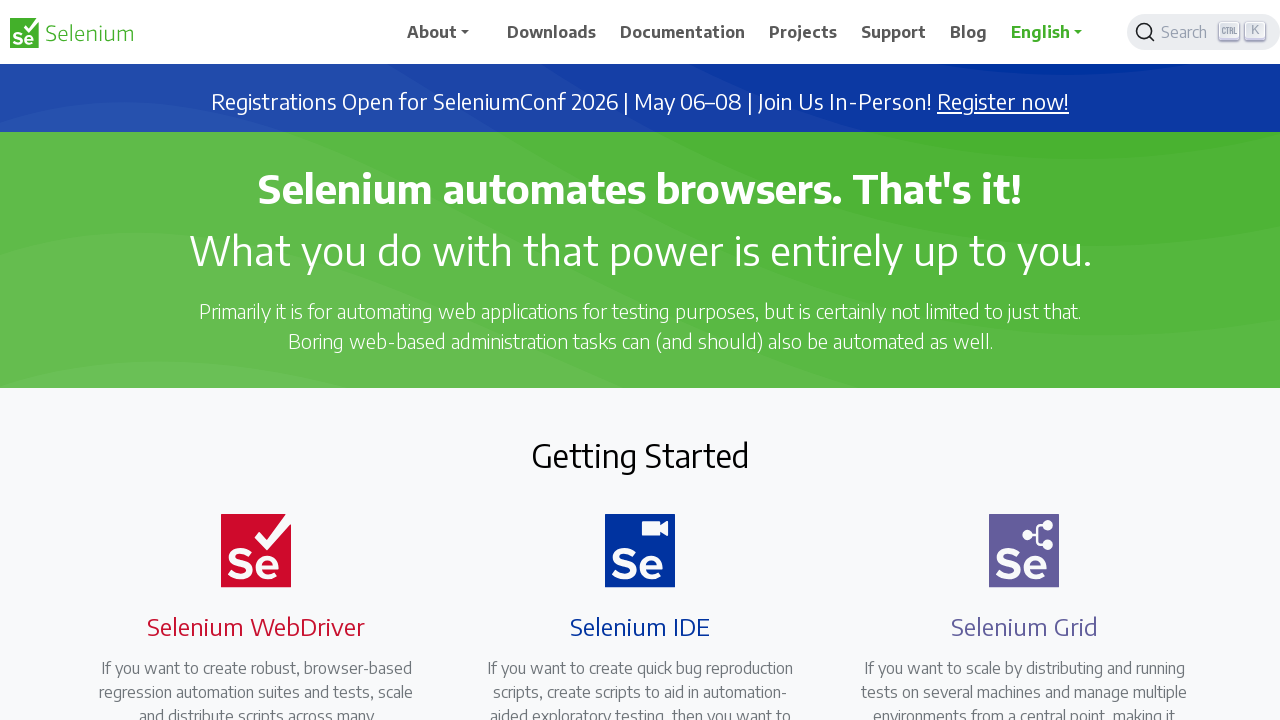

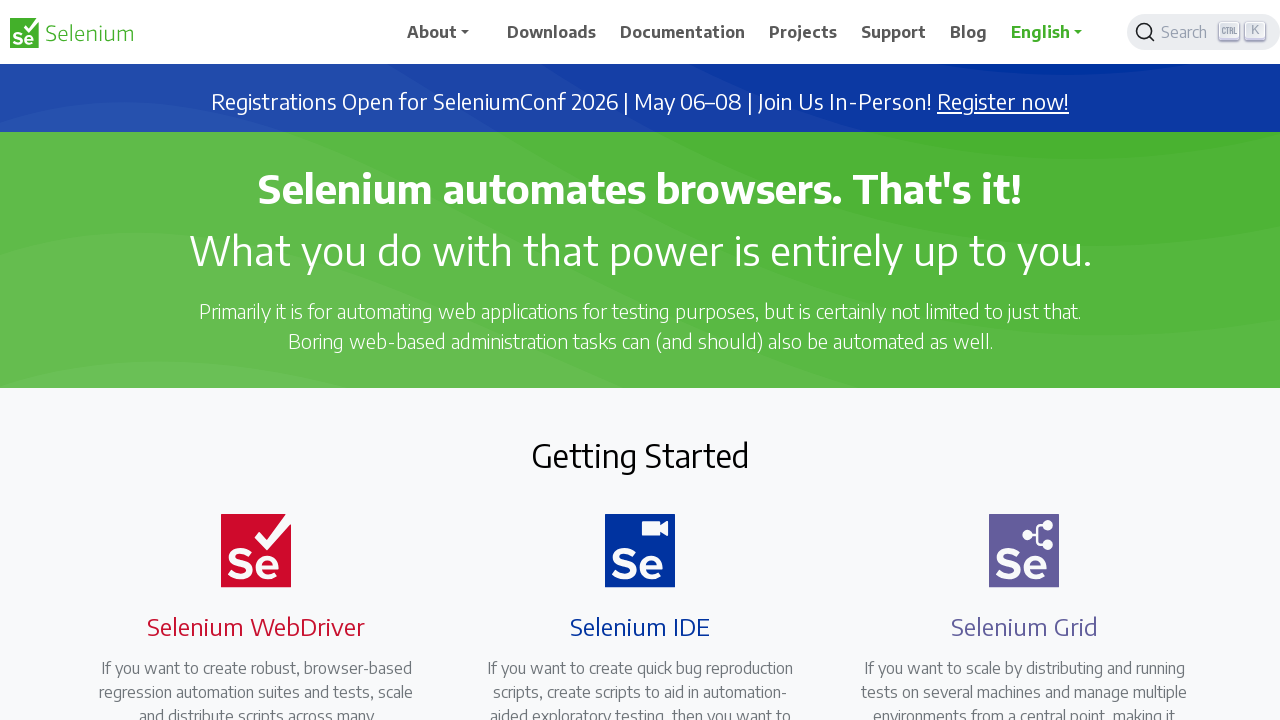